Tests select/dropdown functionality by selecting a hero from a single-select dropdown and multiple programming languages from a multi-select dropdown

Starting URL: https://savkk.github.io/selenium-practice/

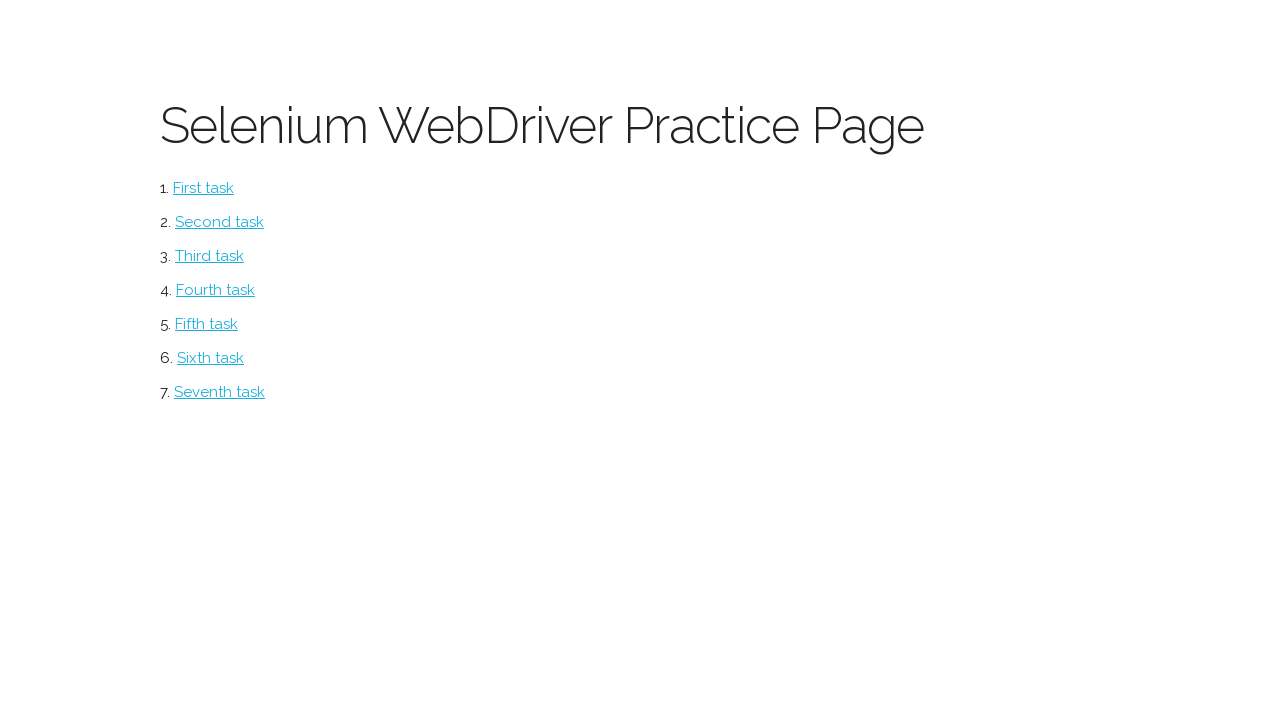

Clicked on select task from menu at (210, 256) on #select
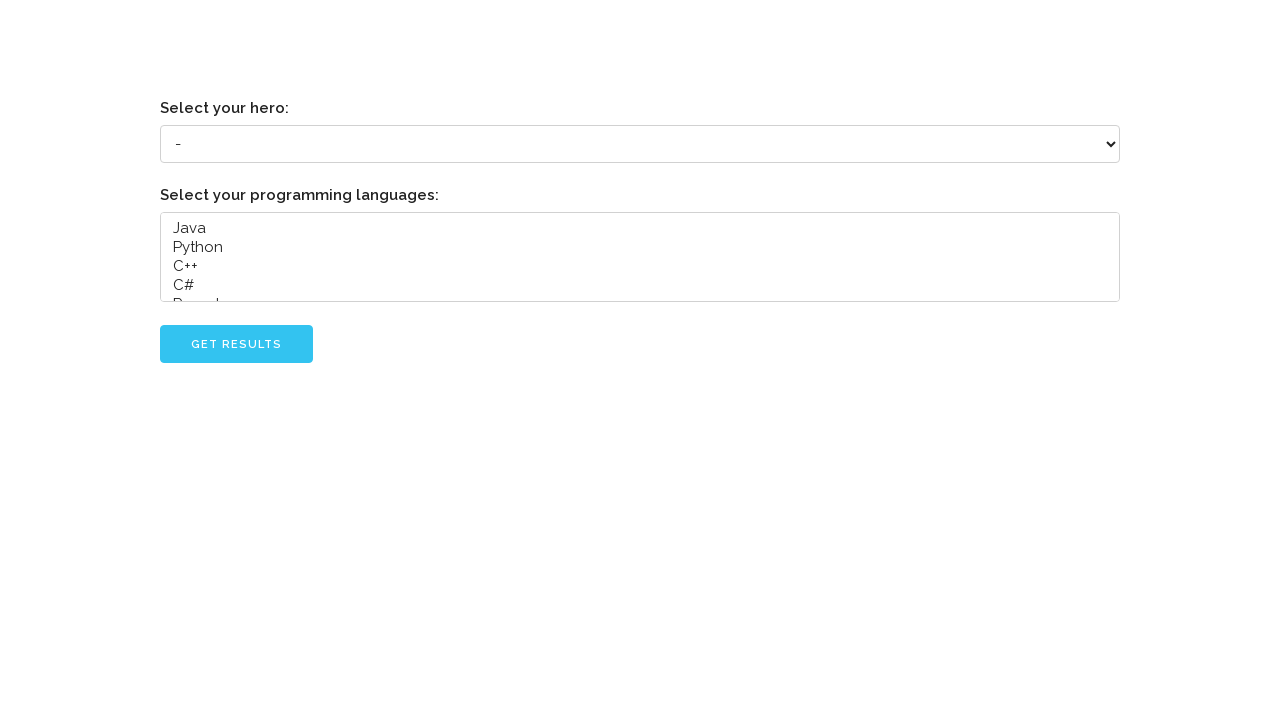

Selected 'John von Neumann' from hero dropdown on select[name='hero']
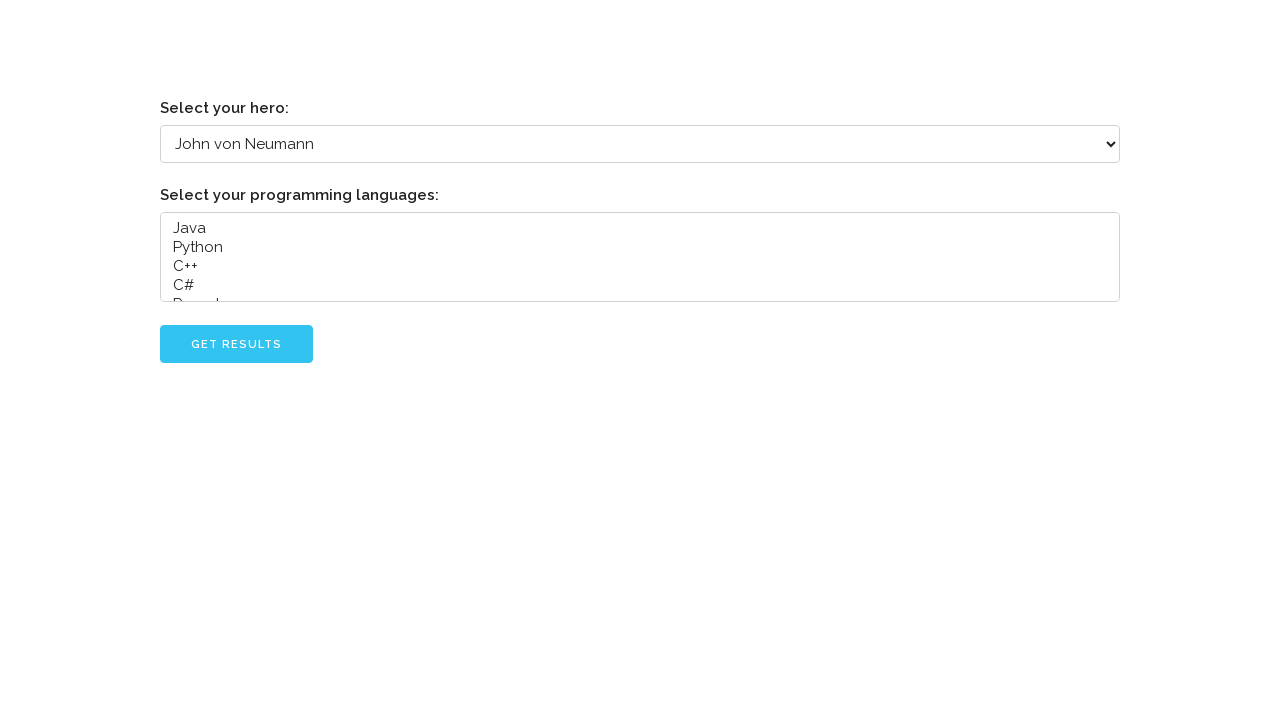

Selected multiple programming languages: Java, Python, C++ from multi-select dropdown on select[name='languages']
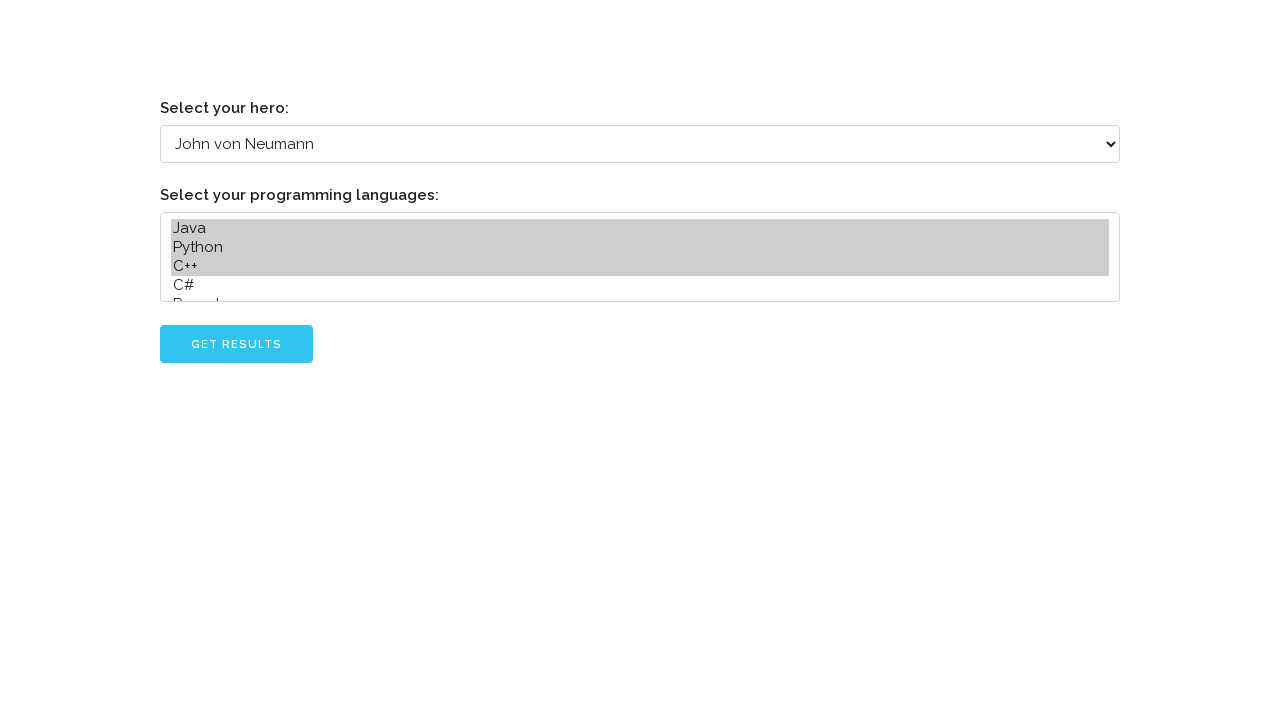

Clicked go button to submit selections at (236, 344) on #go
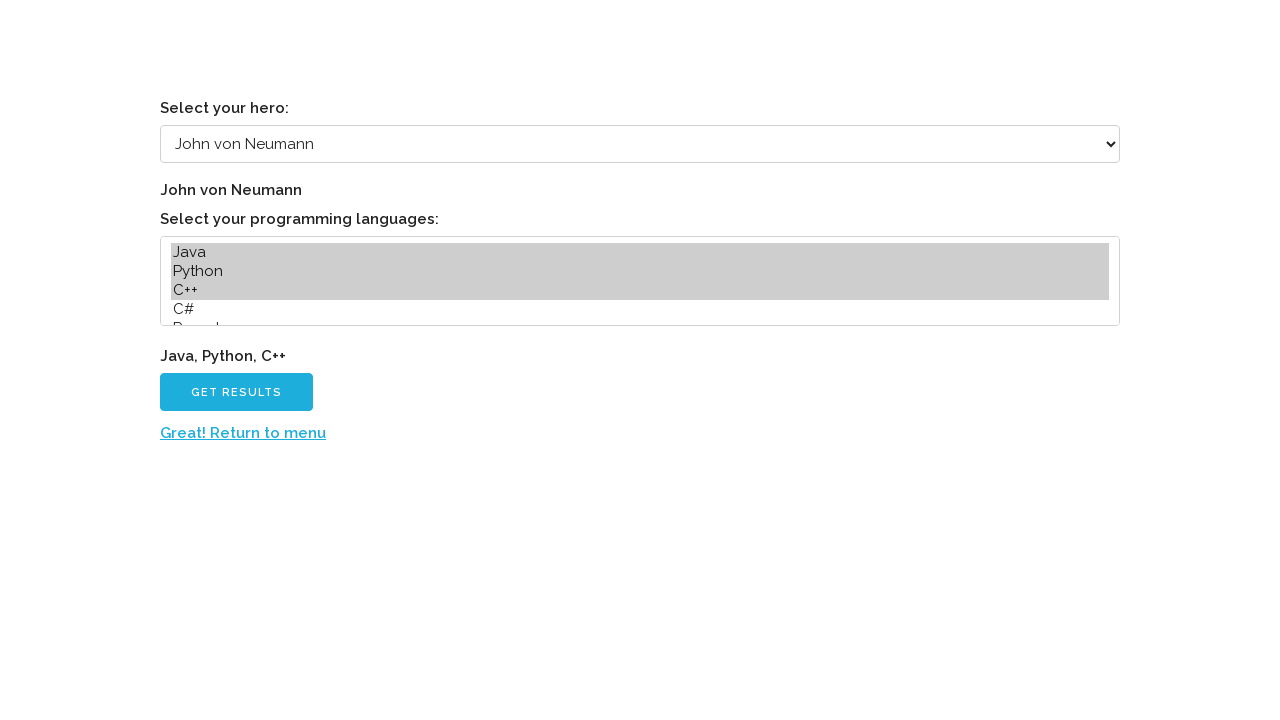

Results loaded successfully
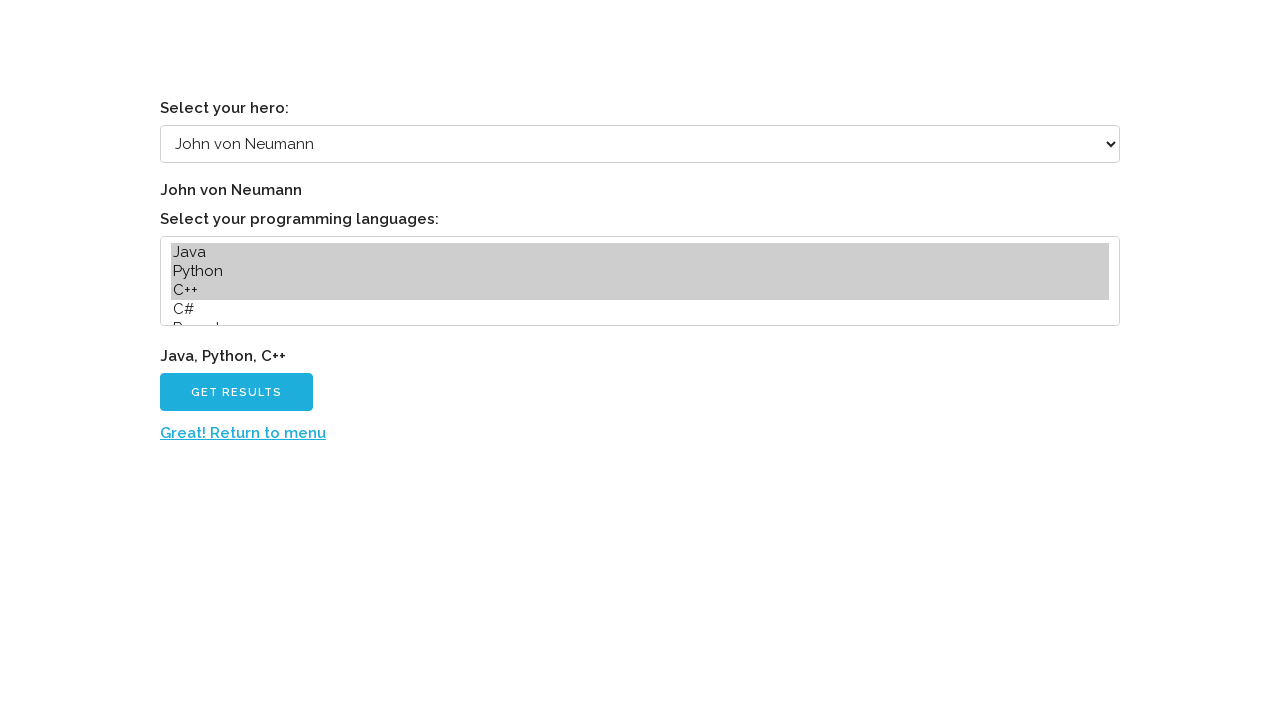

Clicked return to menu link at (243, 433) on text=Great! Return to menu
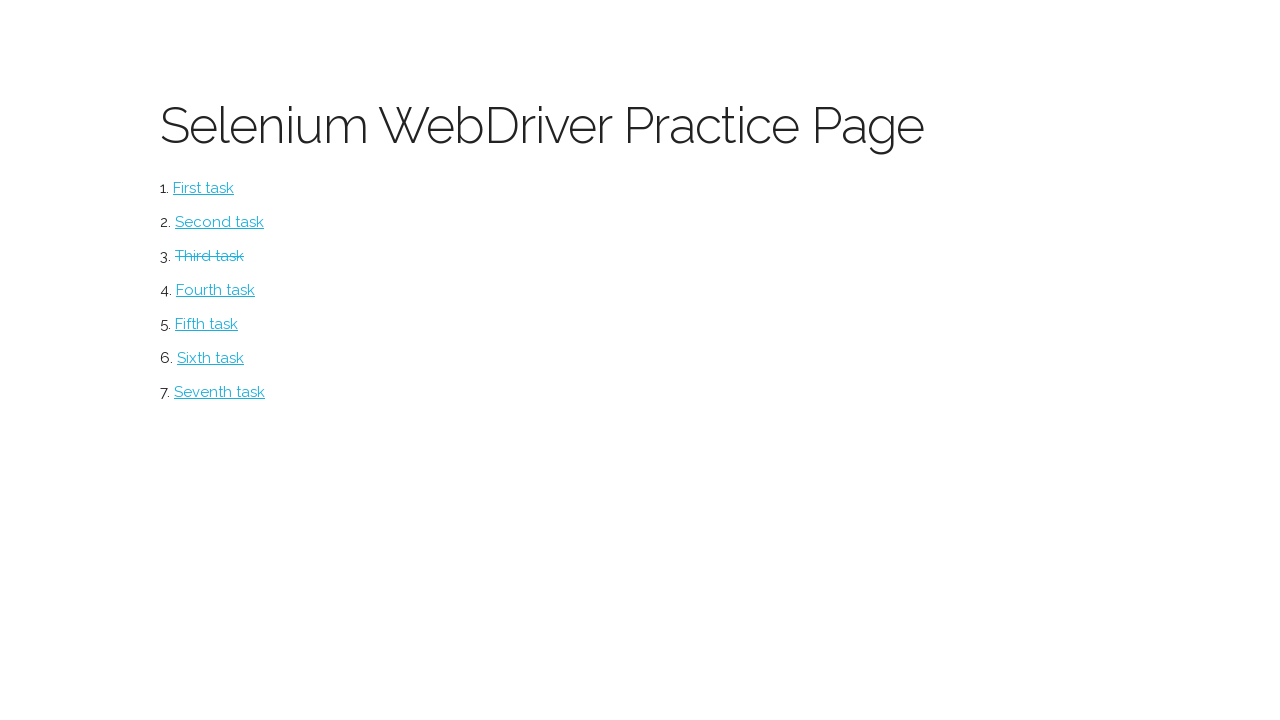

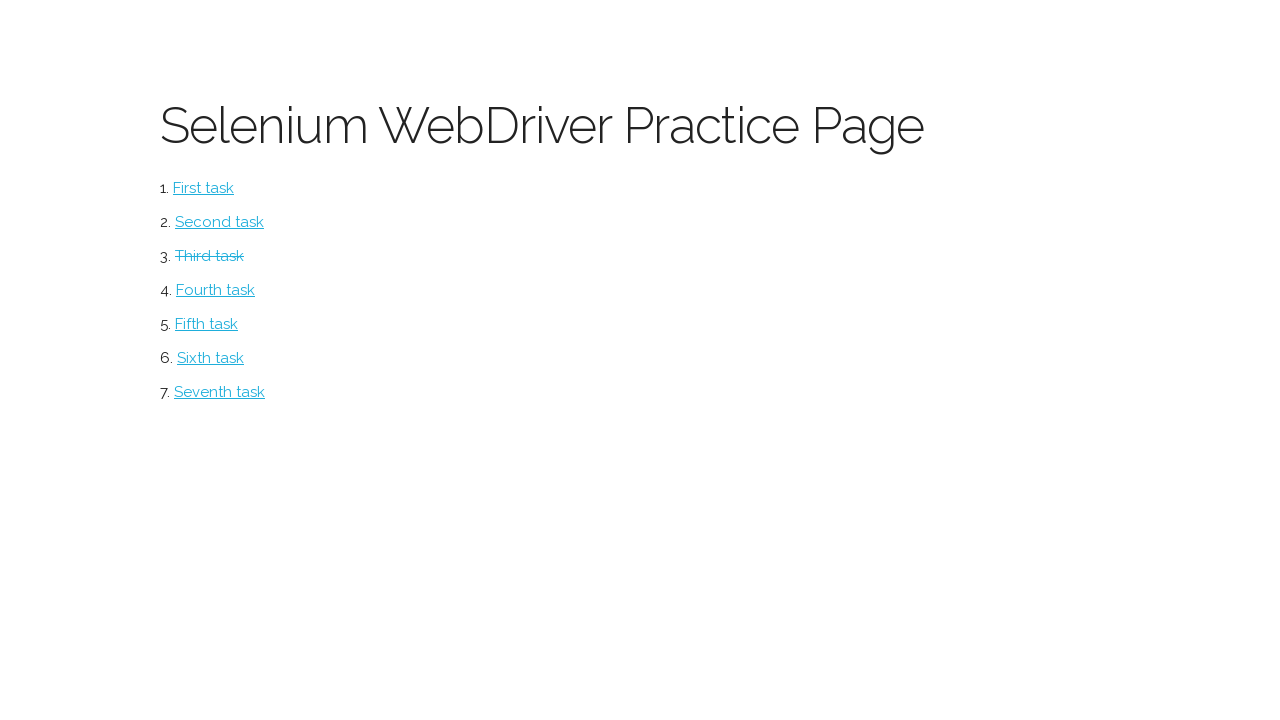